Tests removing products from shopping cart by adding a special offer item to cart and then removing it, verifying the cart becomes empty

Starting URL: https://advantageonlineshopping.com

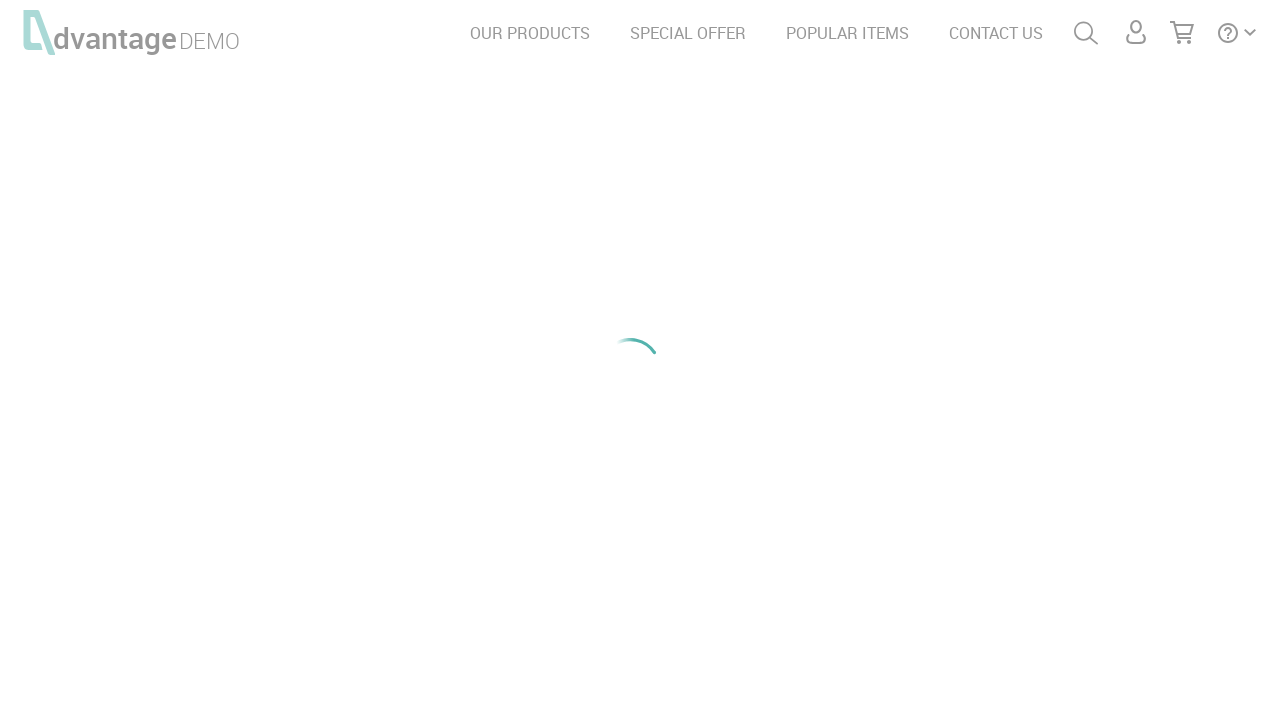

Clicked on SPECIAL OFFER link at (688, 33) on text=SPECIAL OFFER
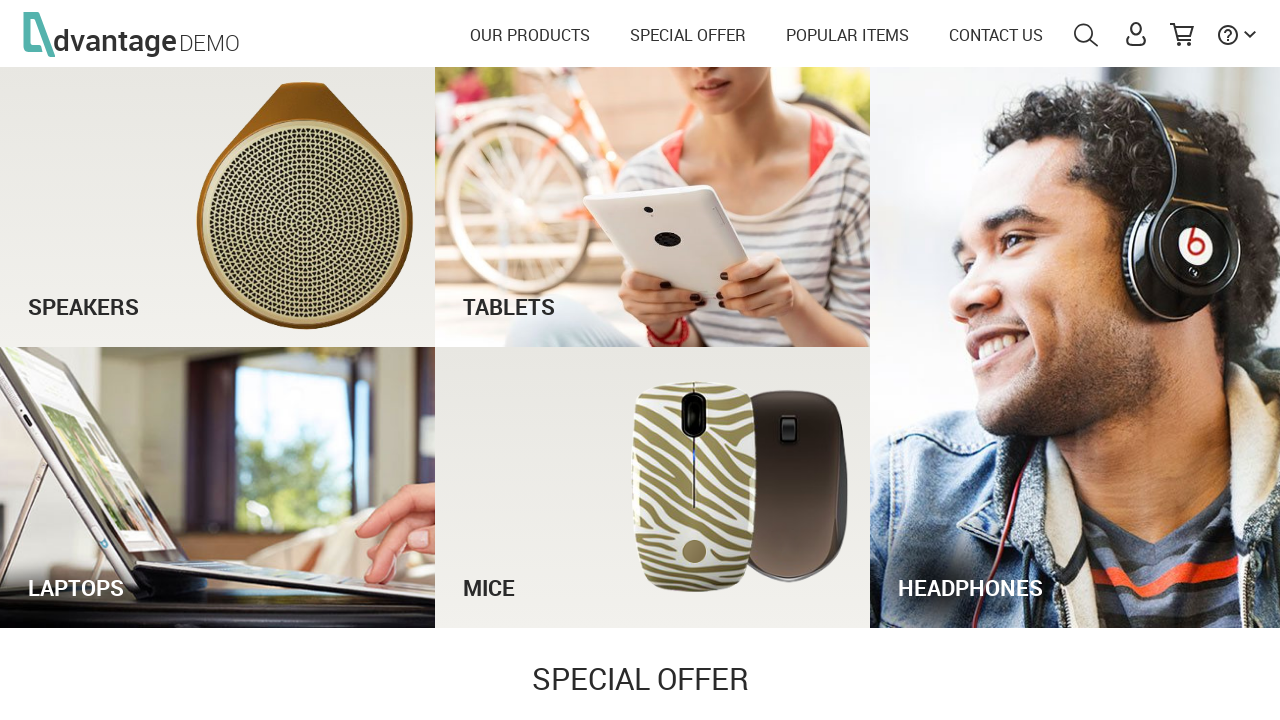

Special offer page loaded with See Offer button visible
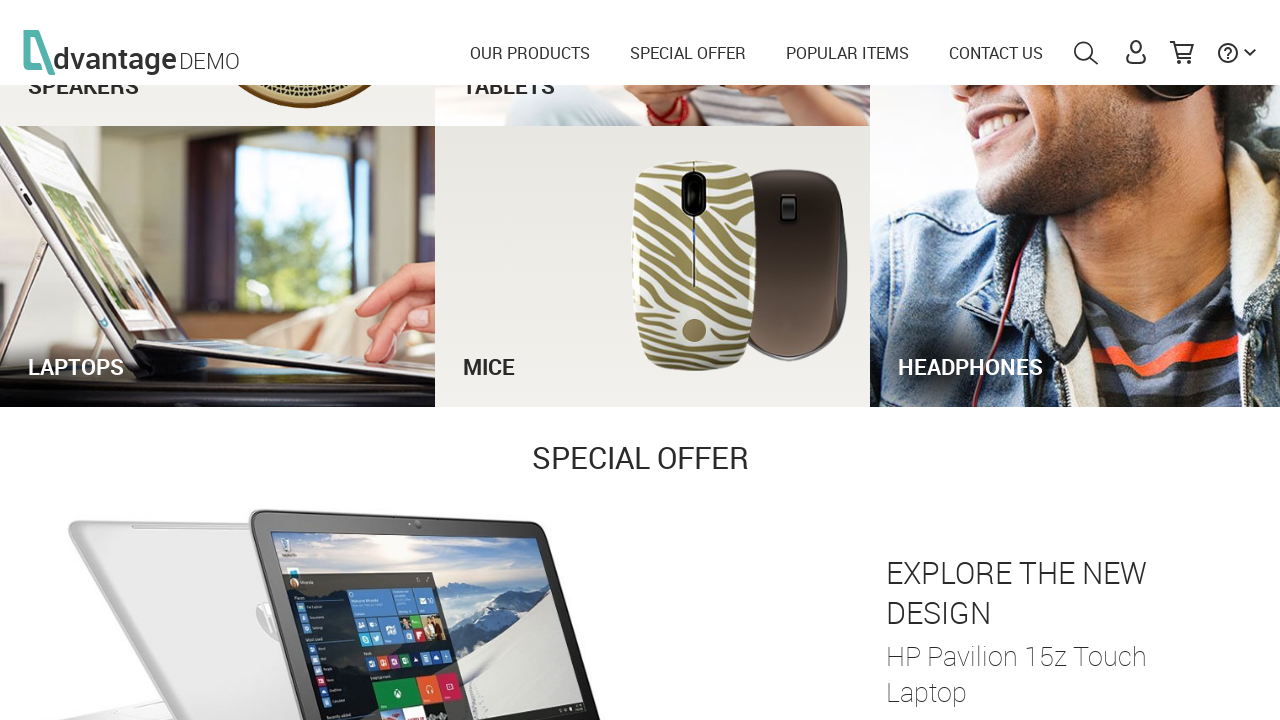

Clicked See Offer button at (952, 456) on #see_offer_btn
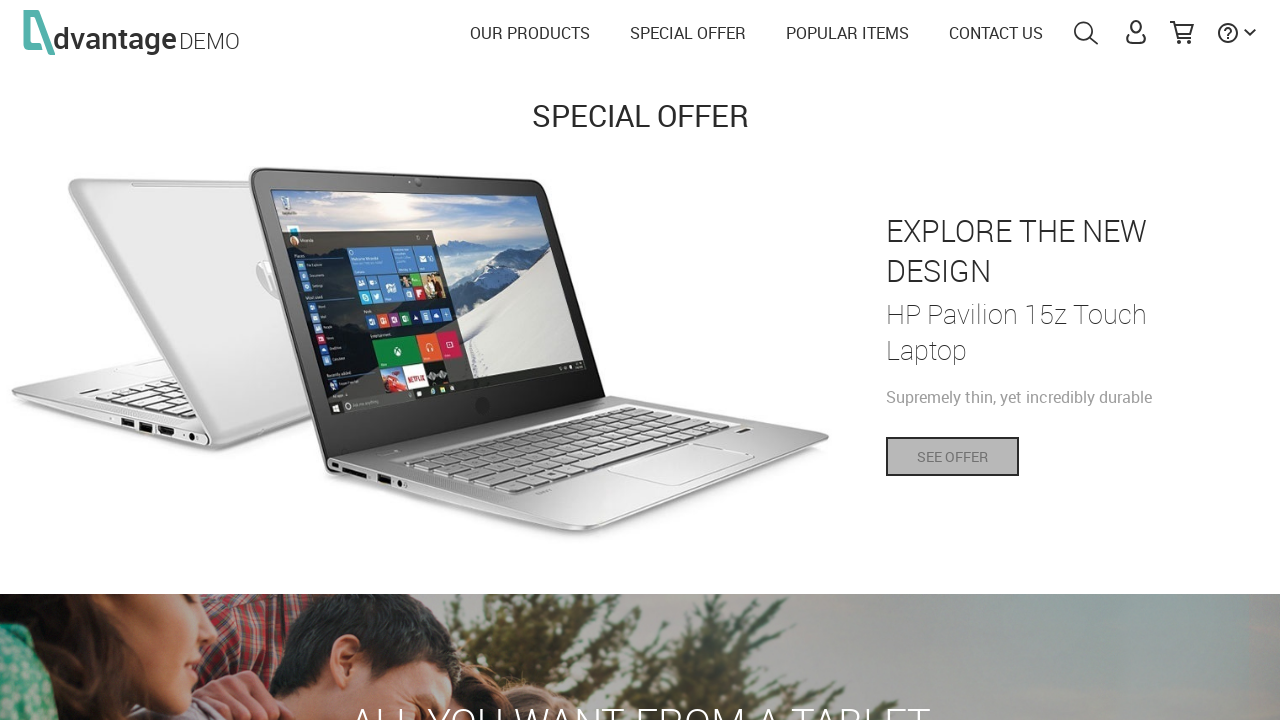

Add to cart button is visible
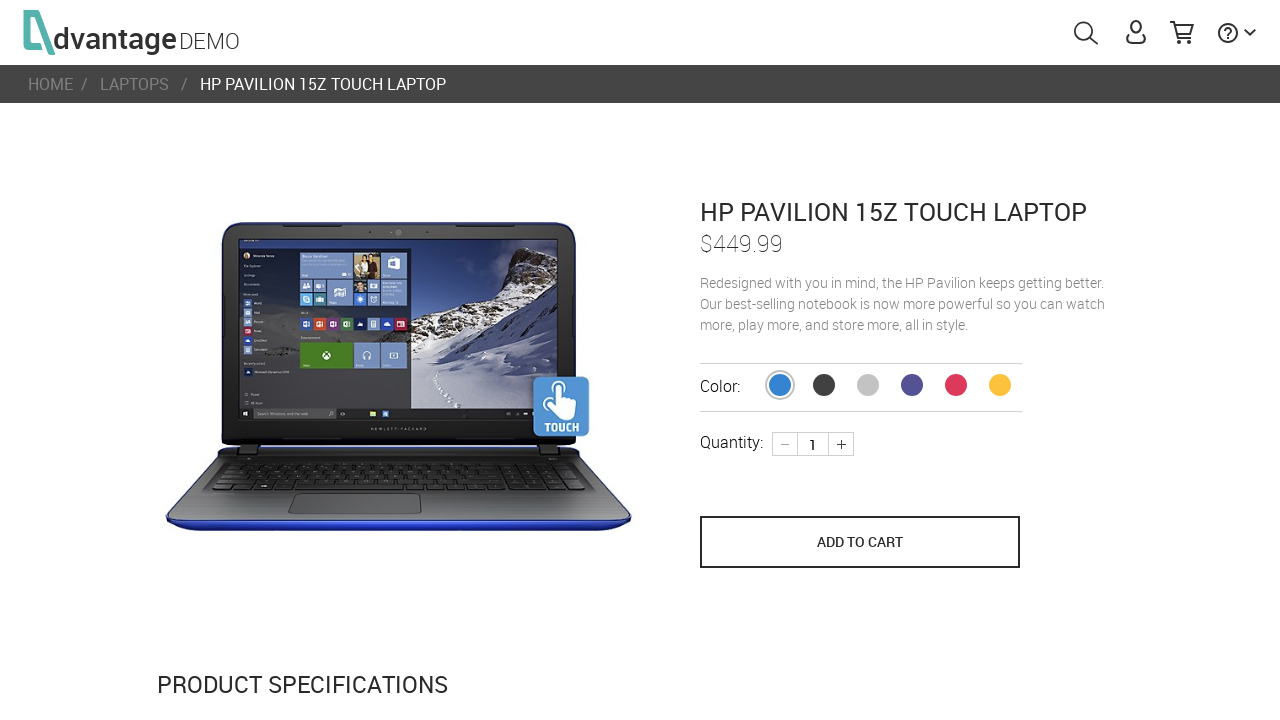

Clicked Add to Cart button to add special offer item at (860, 542) on button[name='save_to_cart']
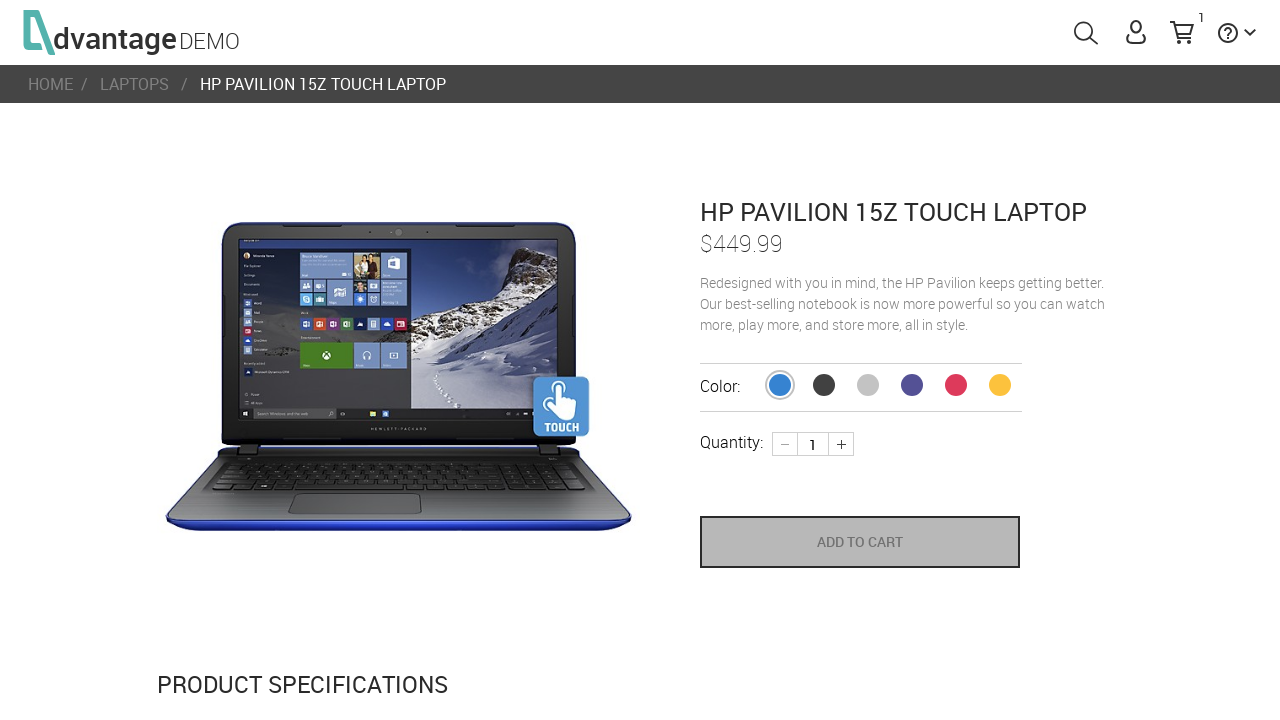

Opened shopping cart menu at (1182, 32) on #menuCart
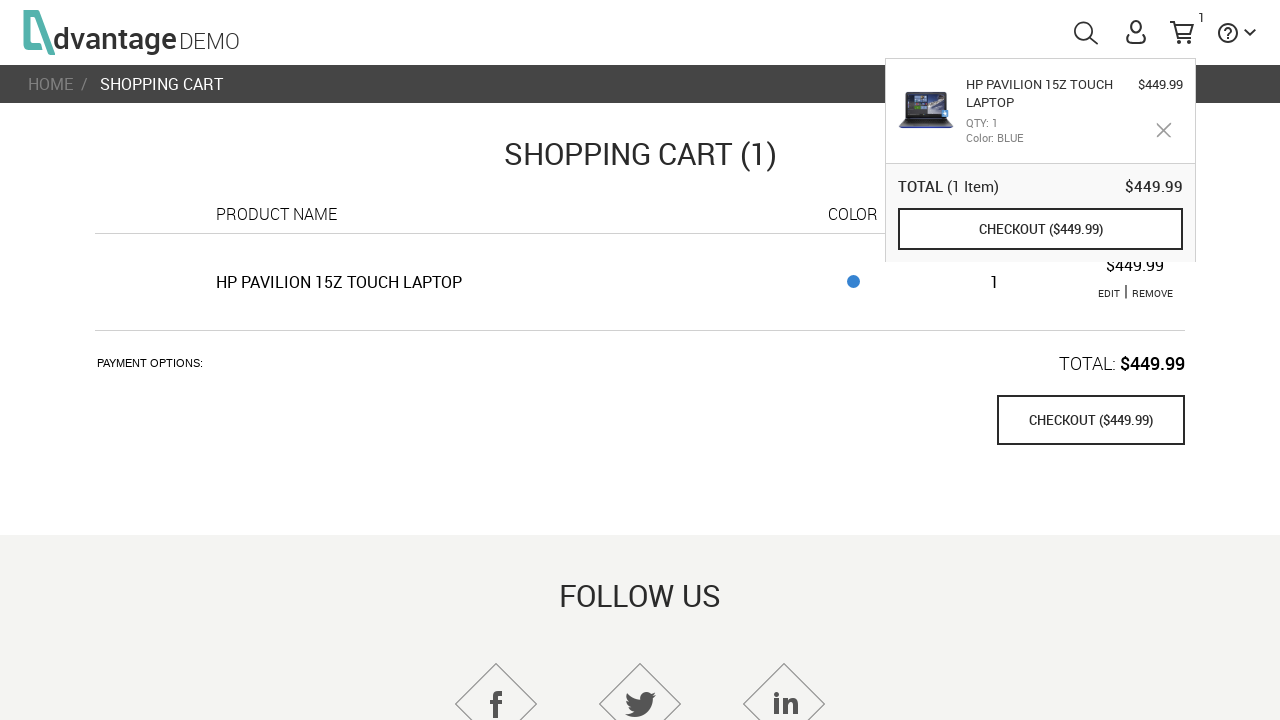

Remove button is visible in shopping cart
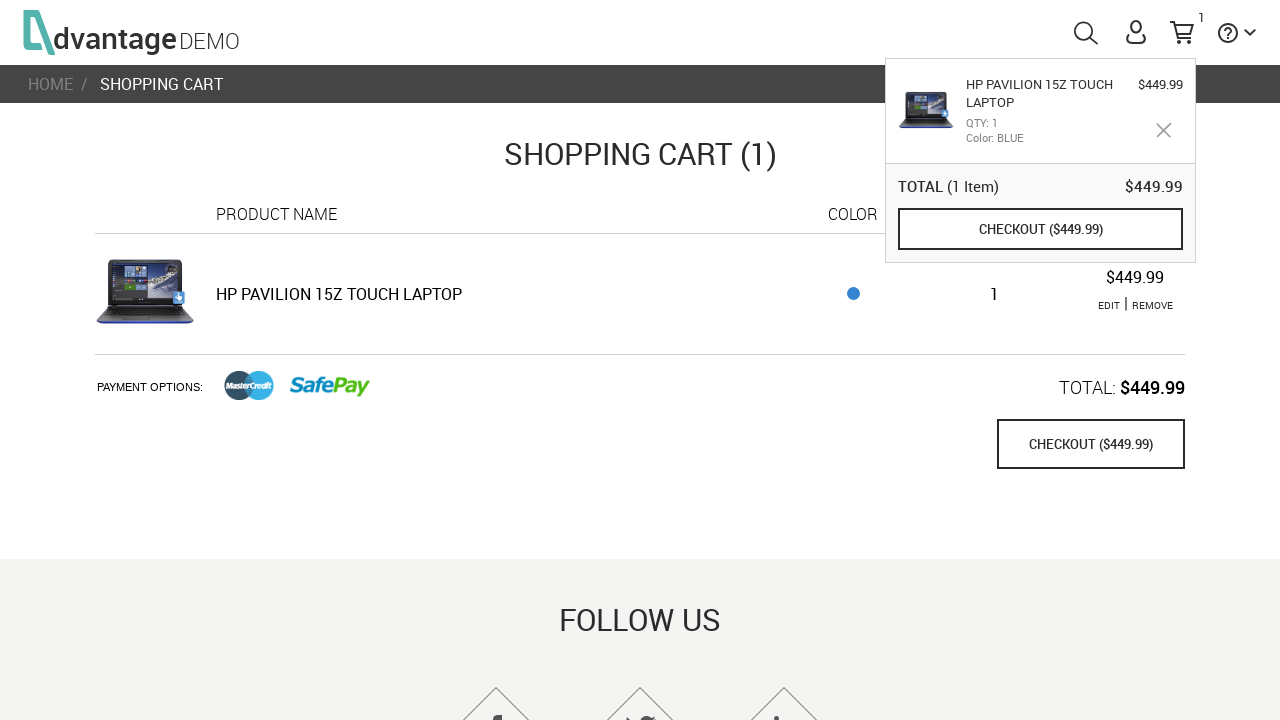

Clicked REMOVE button to remove item from cart at (1152, 305) on text=REMOVE
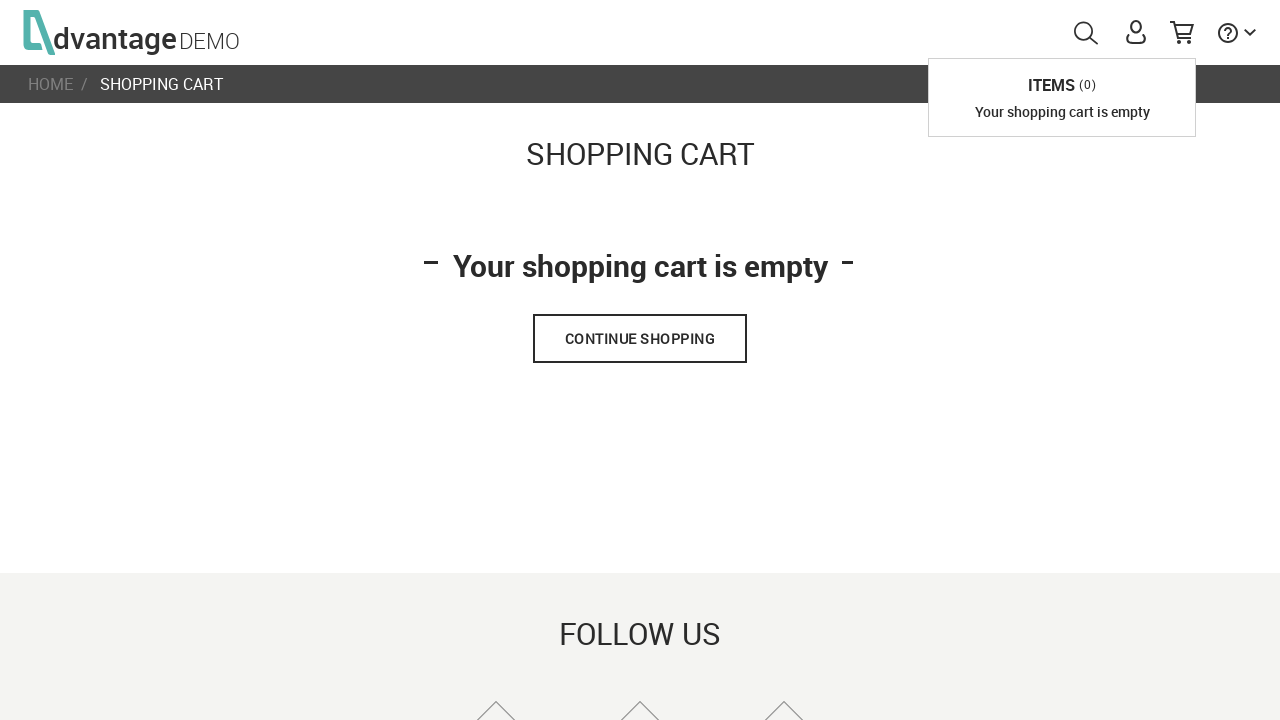

Empty cart message is visible
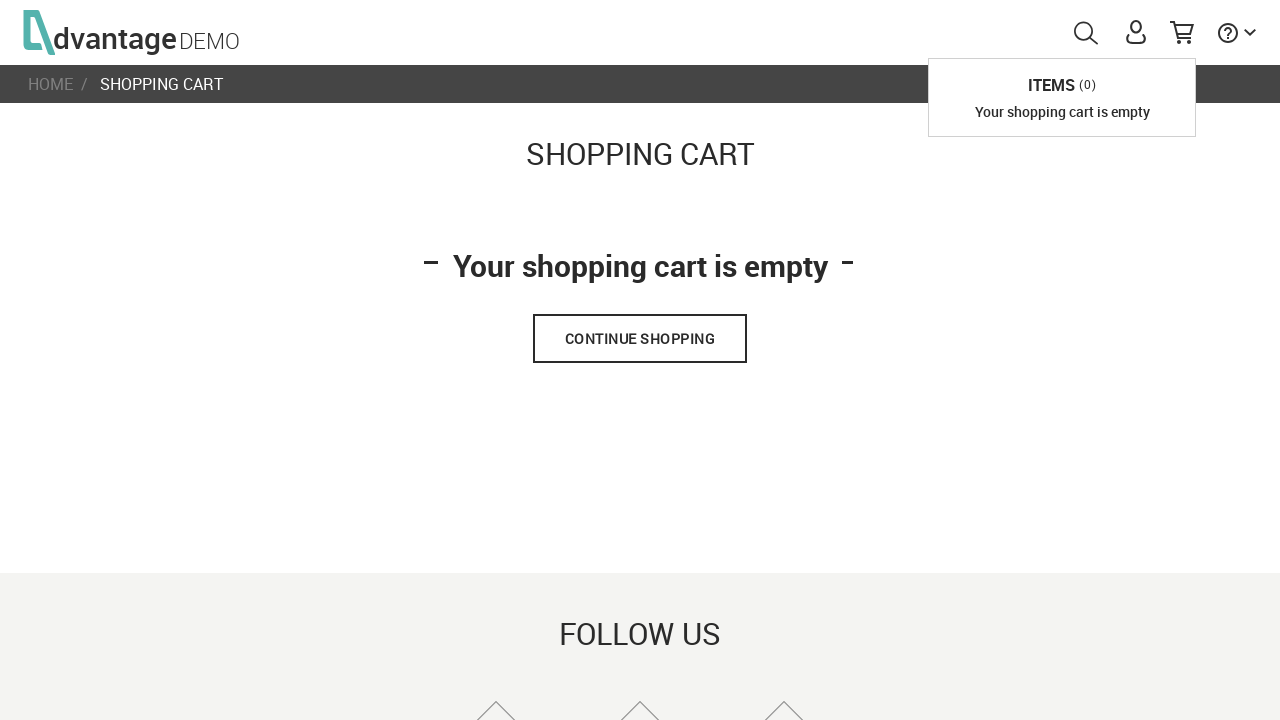

Verified that shopping cart is empty with expected message
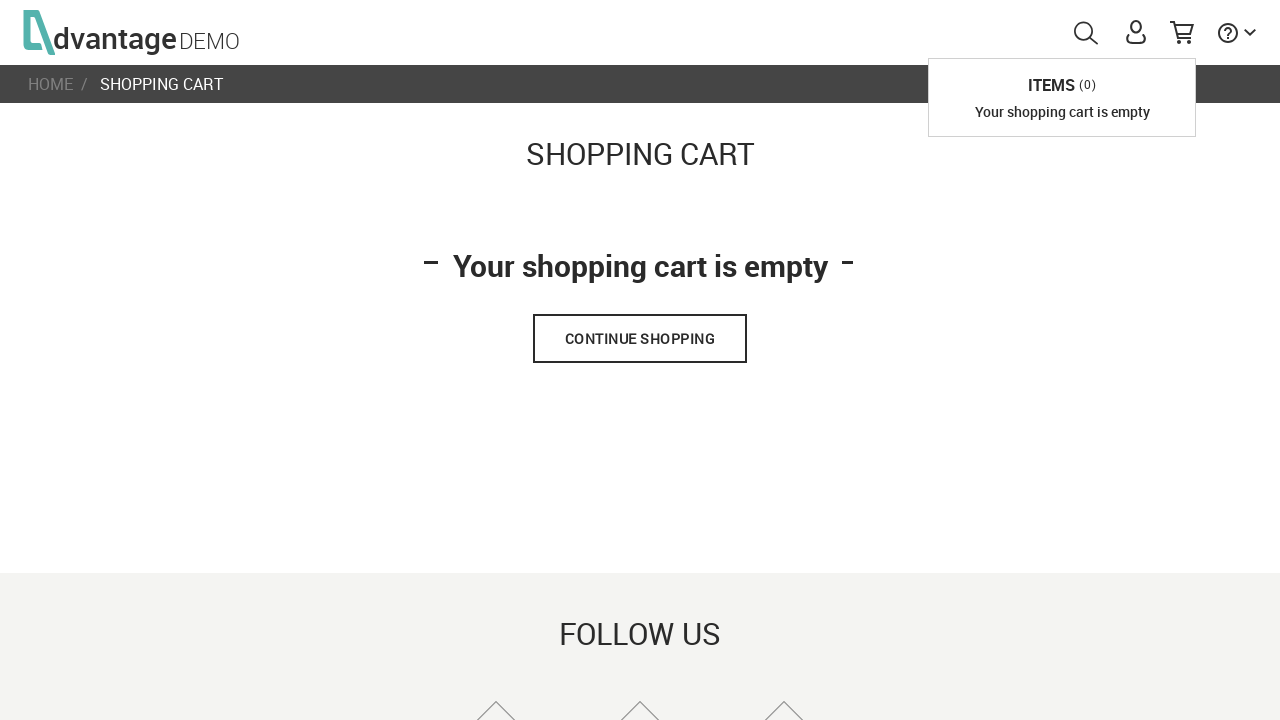

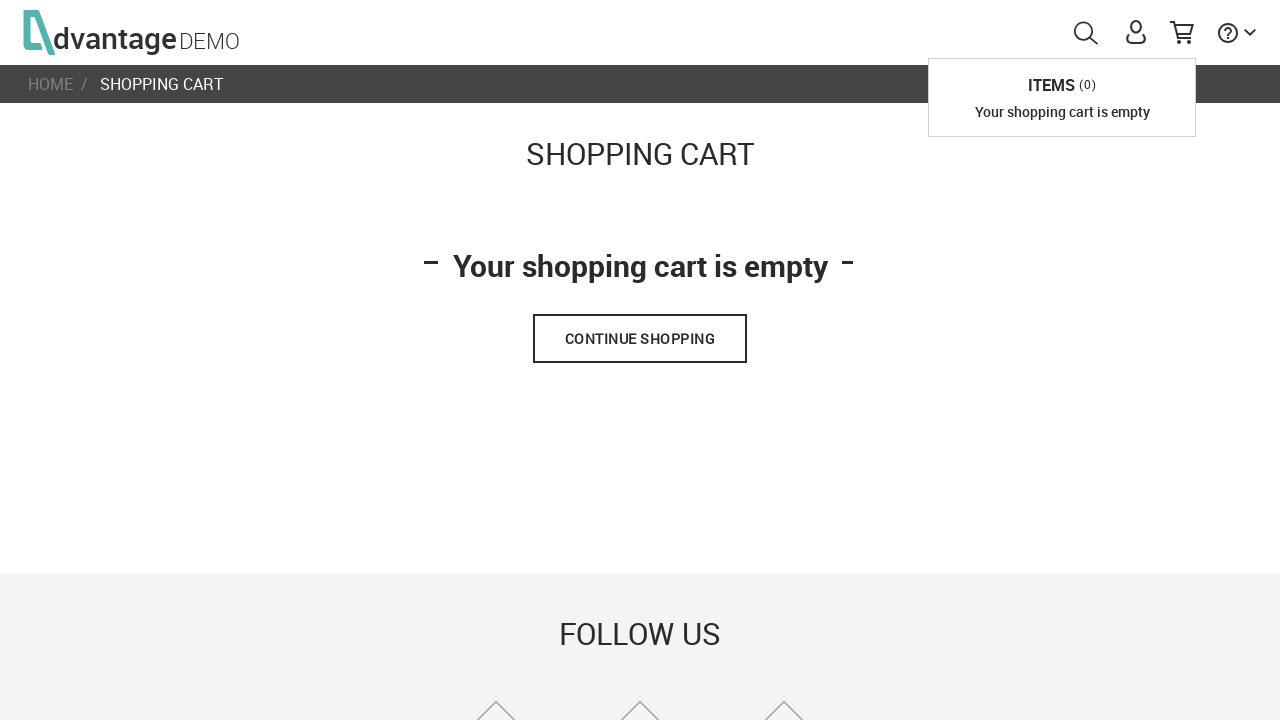